Tests Selenium's example web form by filling various input fields including text, password, textarea, dropdown, checkbox, radio button, and date picker, then submits the form and verifies success message.

Starting URL: https://www.selenium.dev/selenium/web/web-form.html

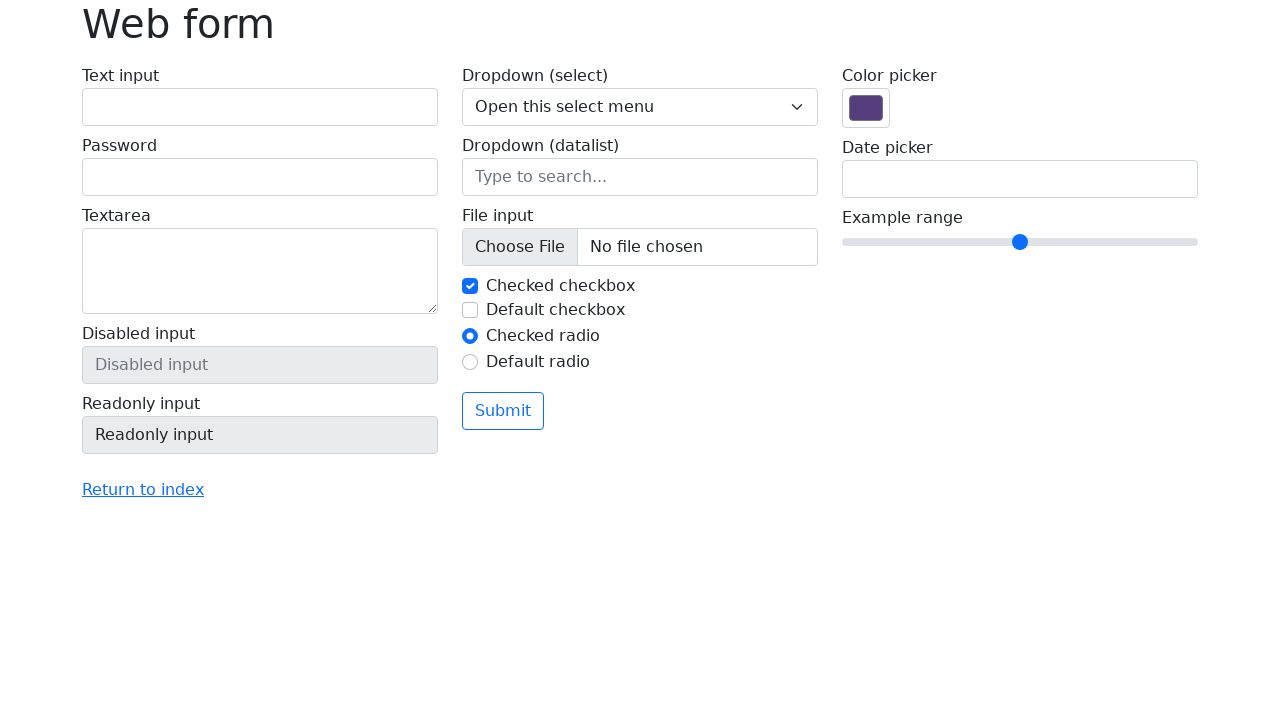

Filled text input field with 'Hello Robot' on input[name='my-text']
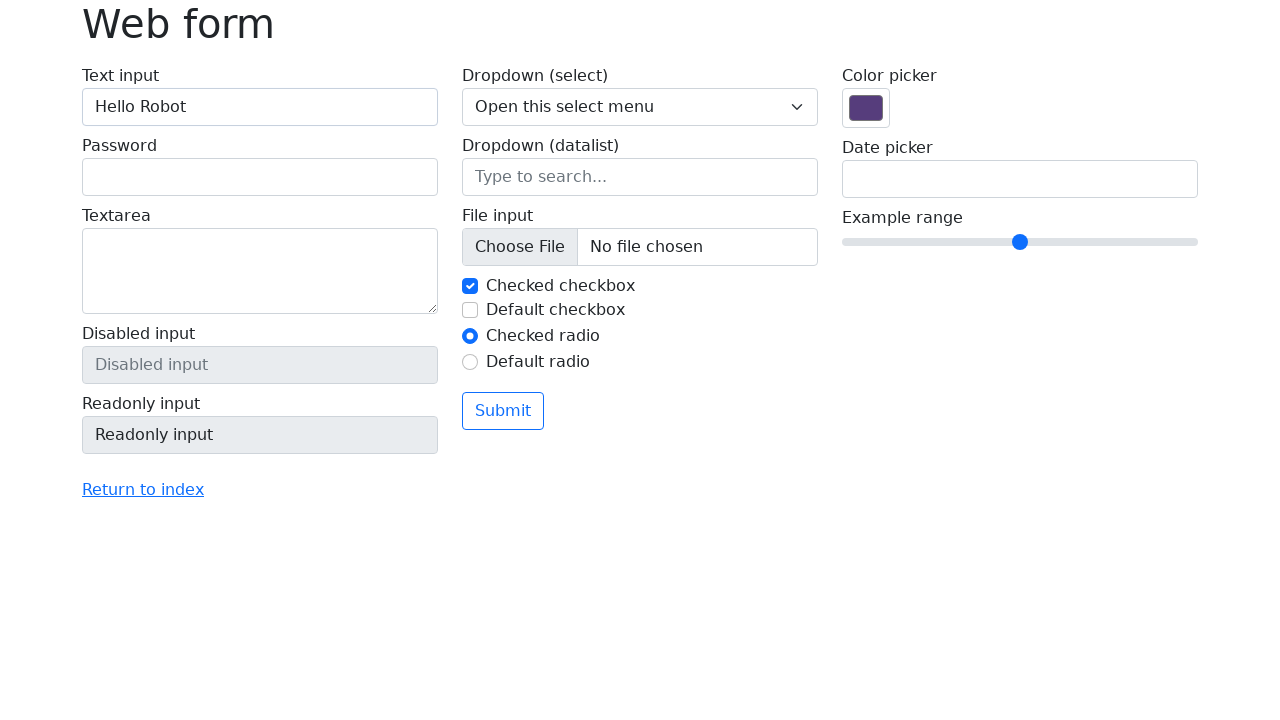

Filled password field with 'secret123' on input[name='my-password']
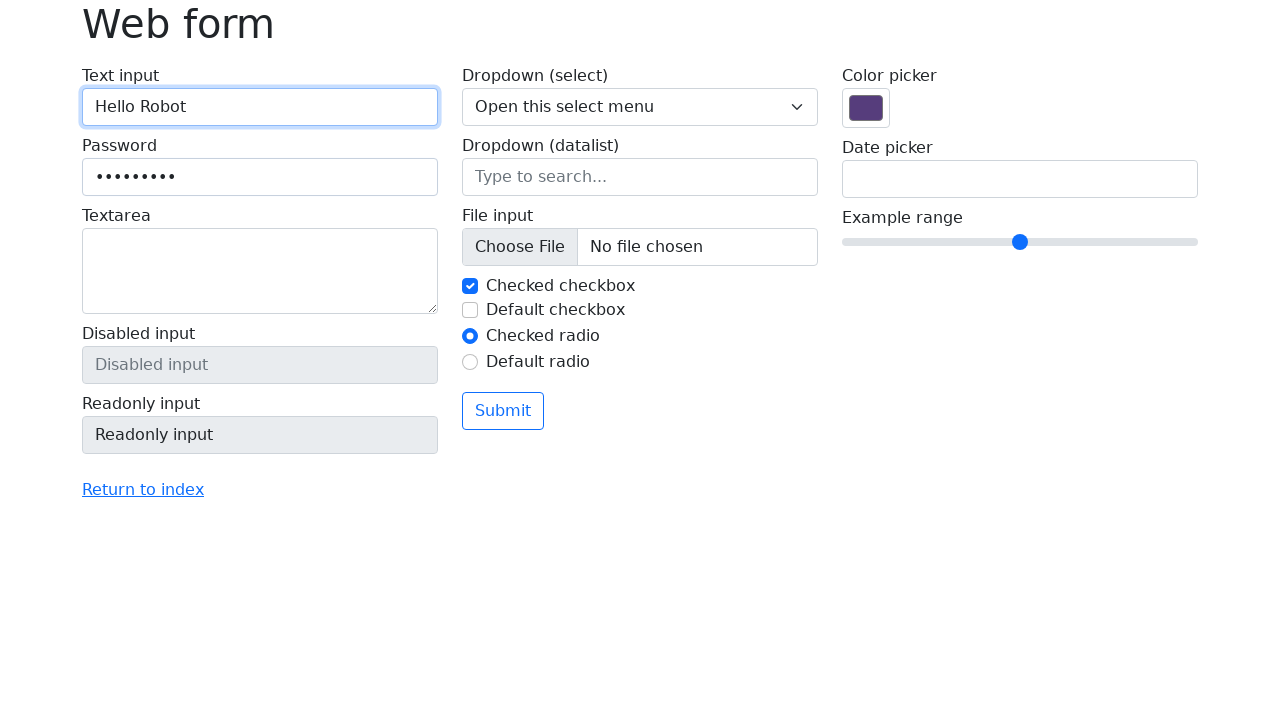

Filled textarea field with 'This is a test message' on textarea[name='my-textarea']
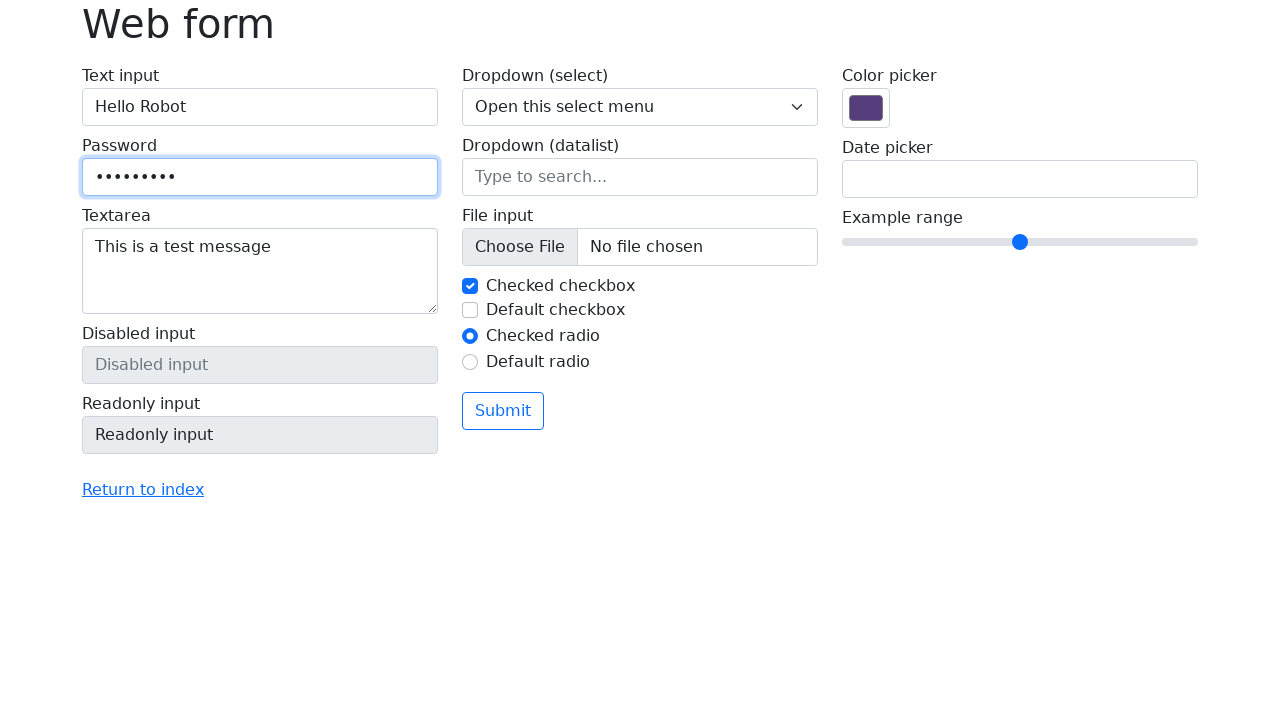

Selected 'One' from dropdown menu on select[name='my-select']
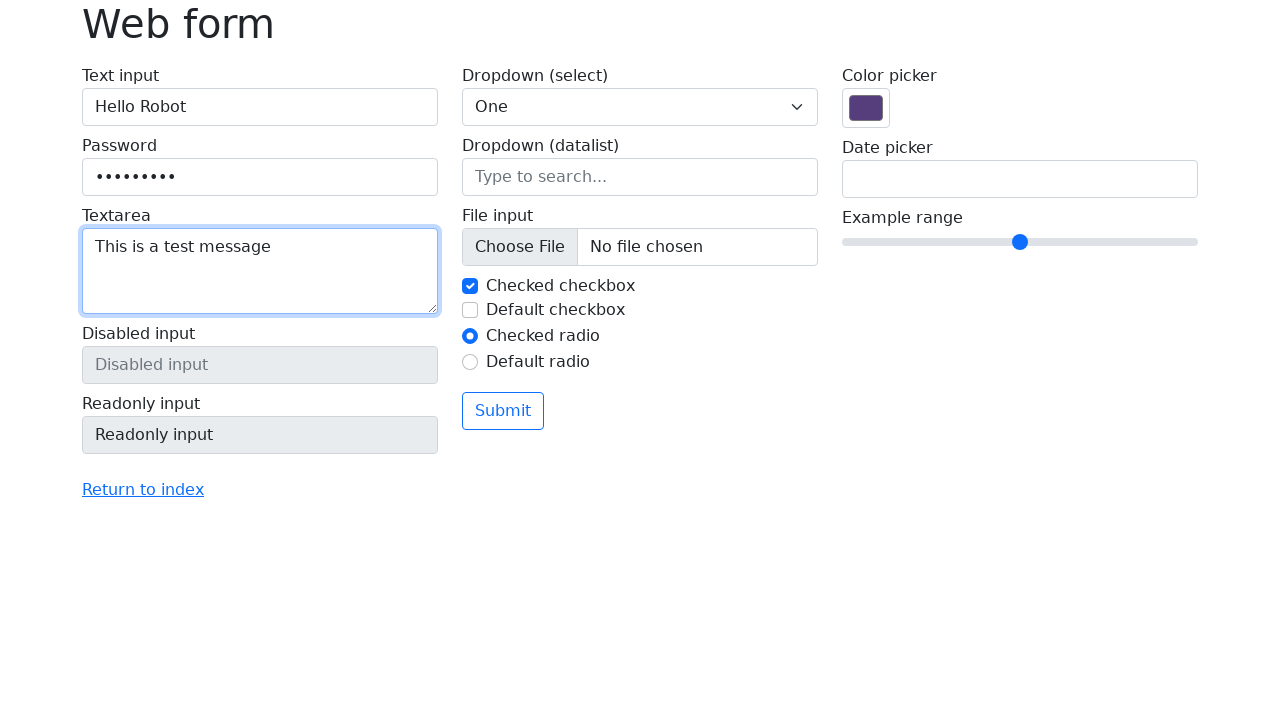

Checked the second checkbox at (470, 310) on input[name='my-check'] >> nth=1
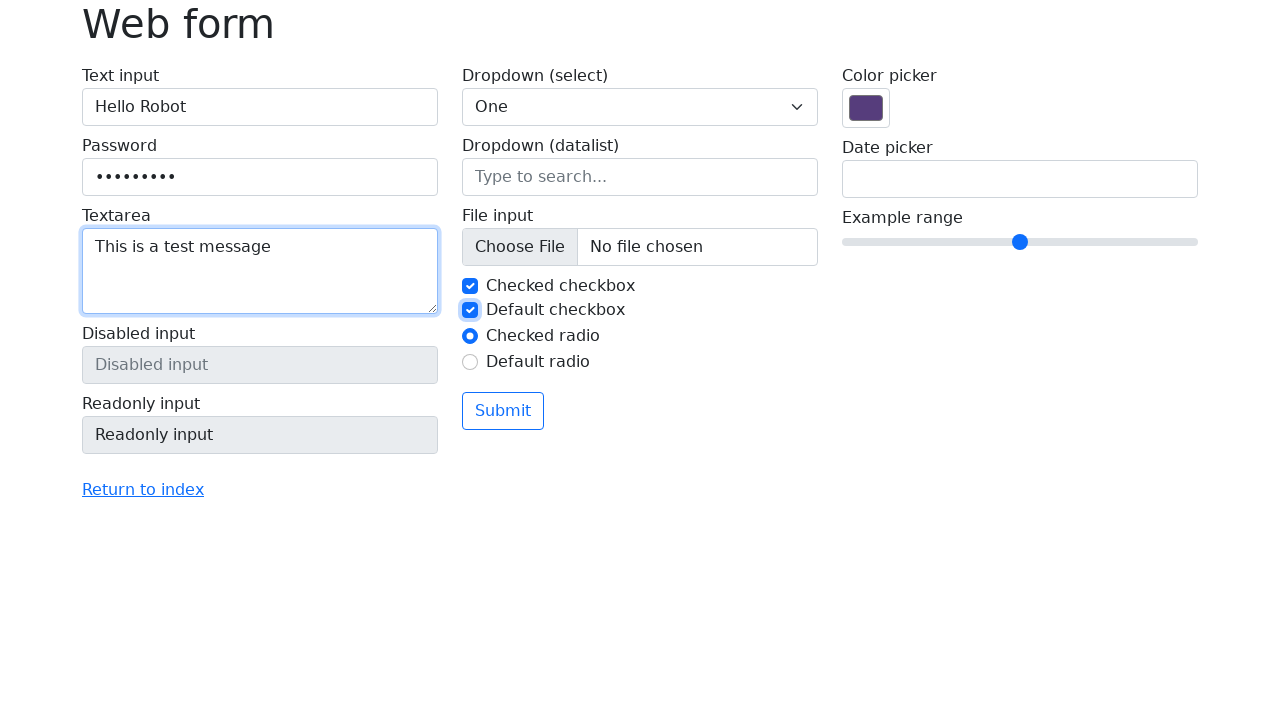

Clicked the second radio button at (470, 362) on input[name='my-radio'] >> nth=1
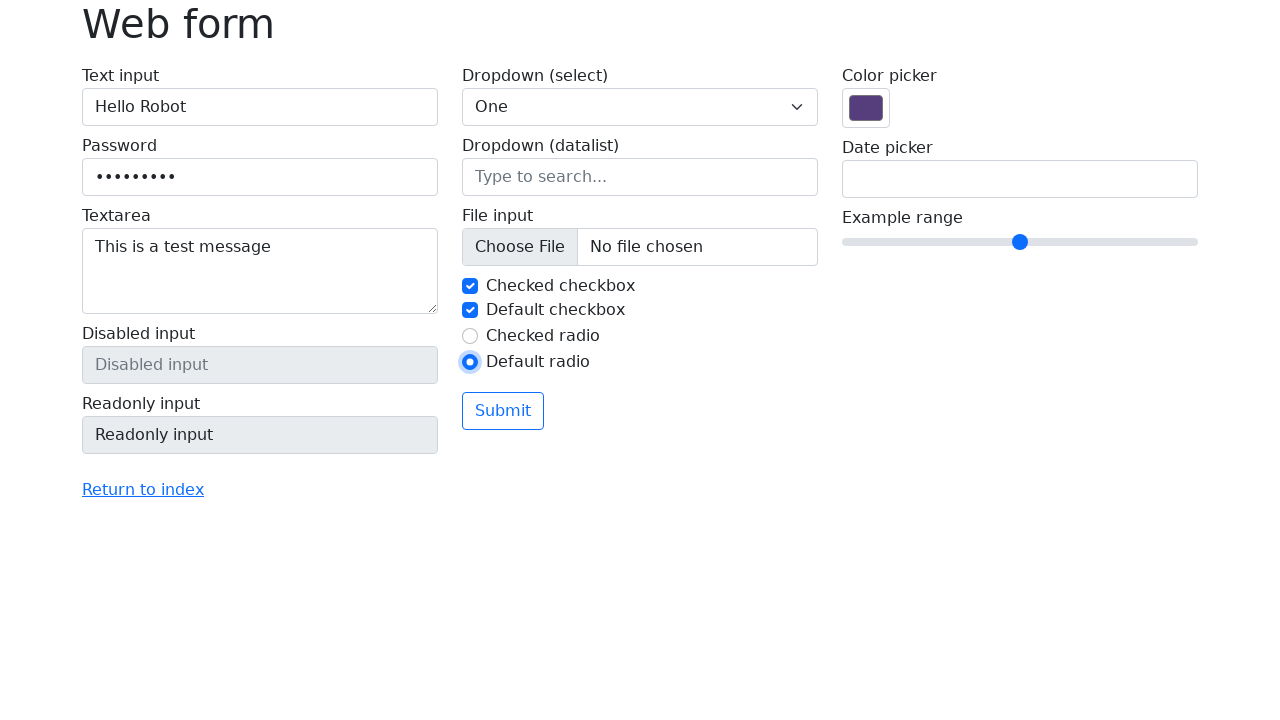

Filled date field with '2023-12-31' on input[name='my-date']
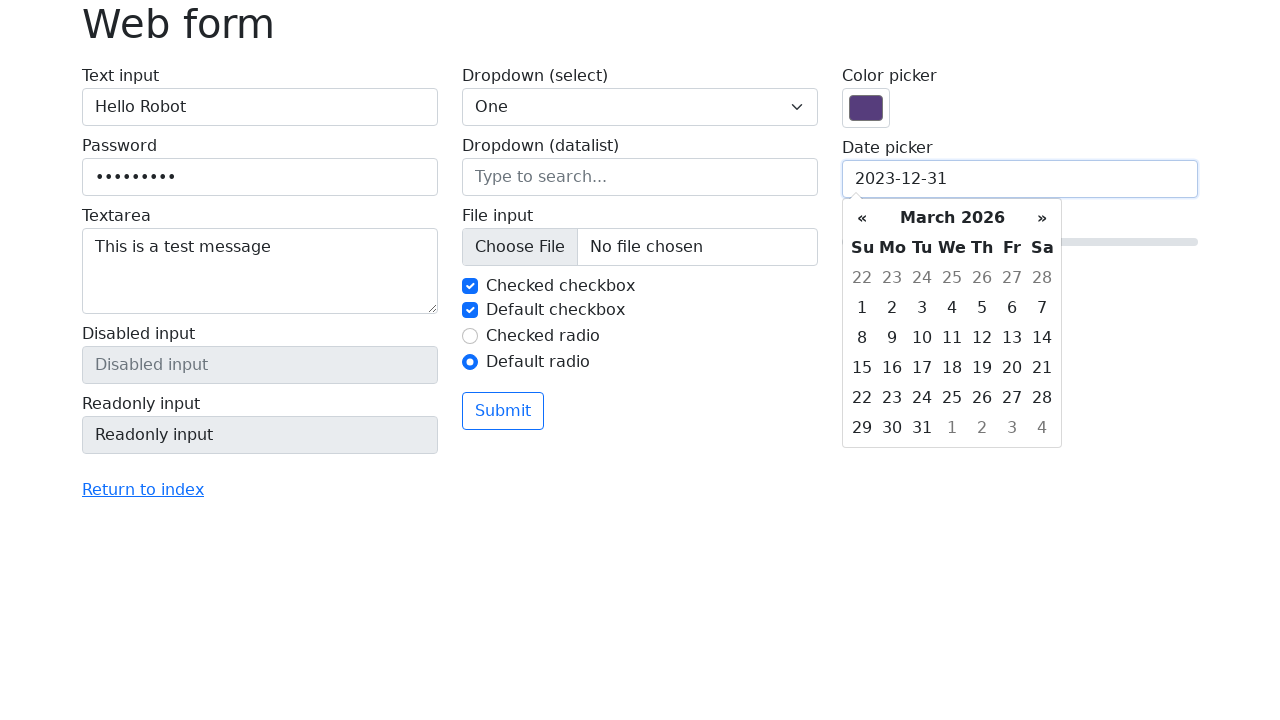

Clicked submit button to submit the form at (503, 411) on button
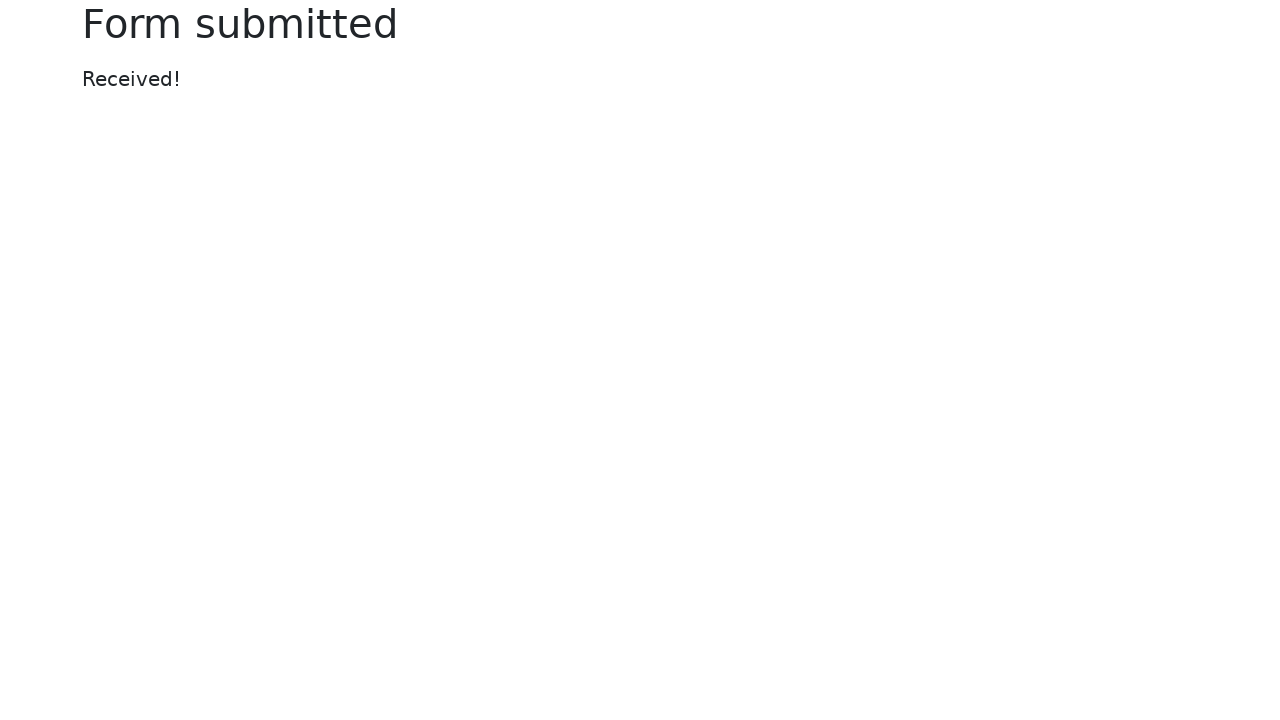

Form submission confirmed with success message displayed
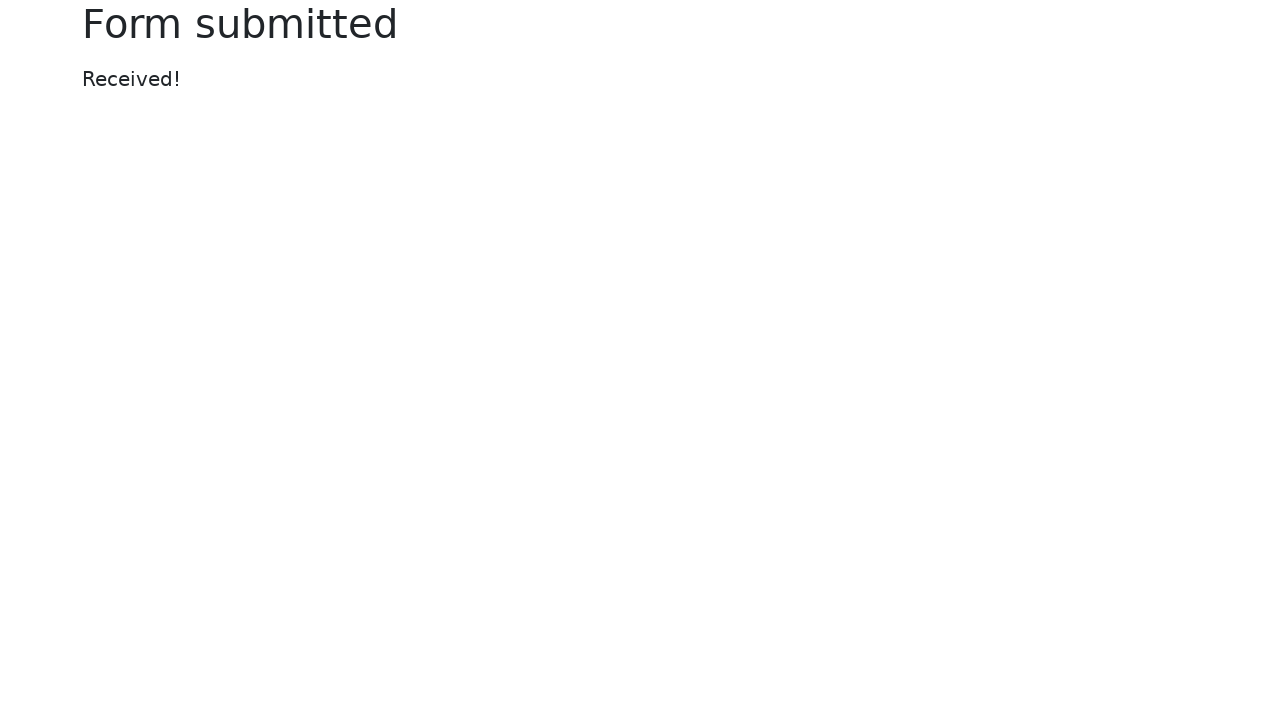

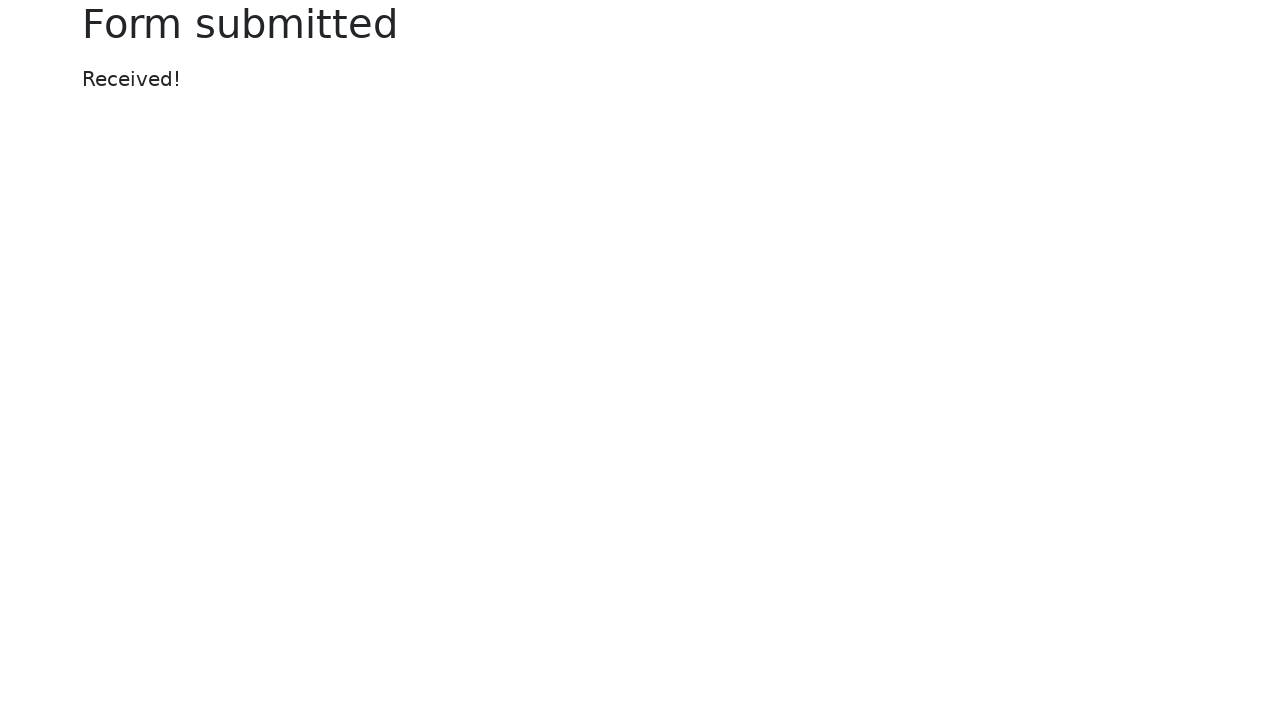